Navigates to jQuery UI dialog demo page, collects all links, and clicks on a random link from the first 6 links found

Starting URL: http://jqueryui.com/dialog/#modal-message

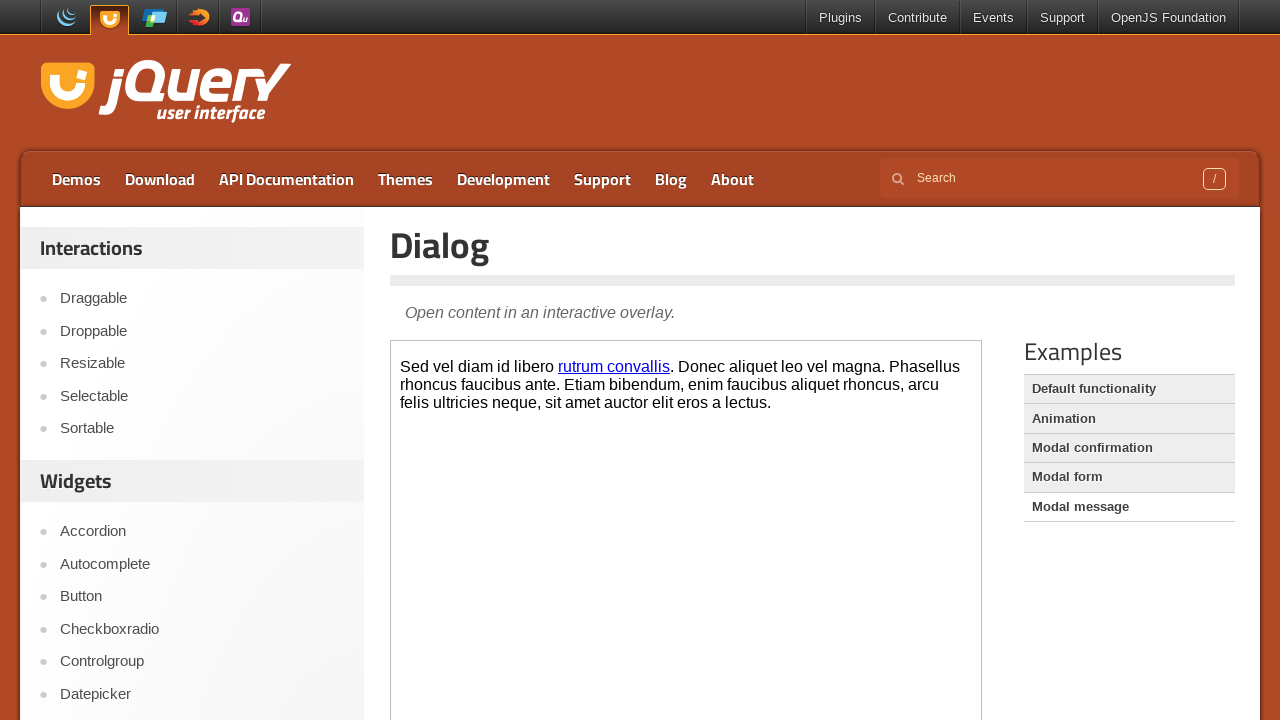

Navigated to jQuery UI dialog demo page
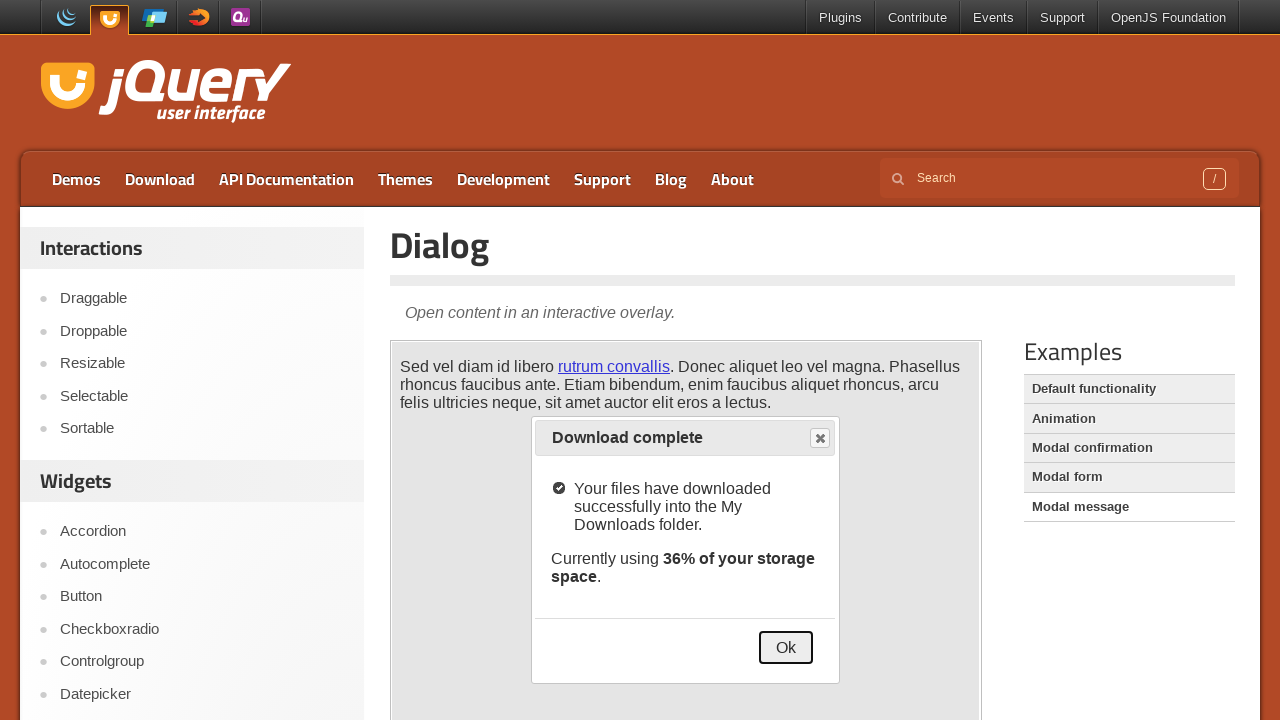

Found all links on the page
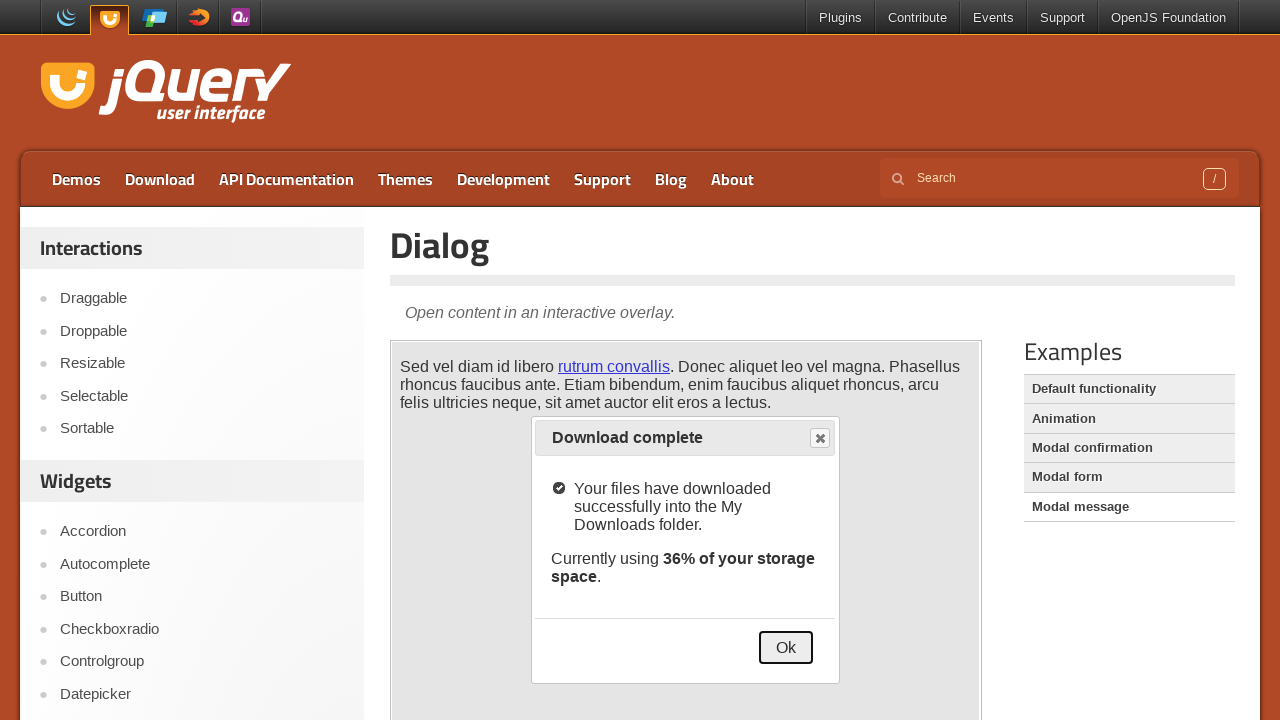

Filtered links and found 99 valid links with text and href
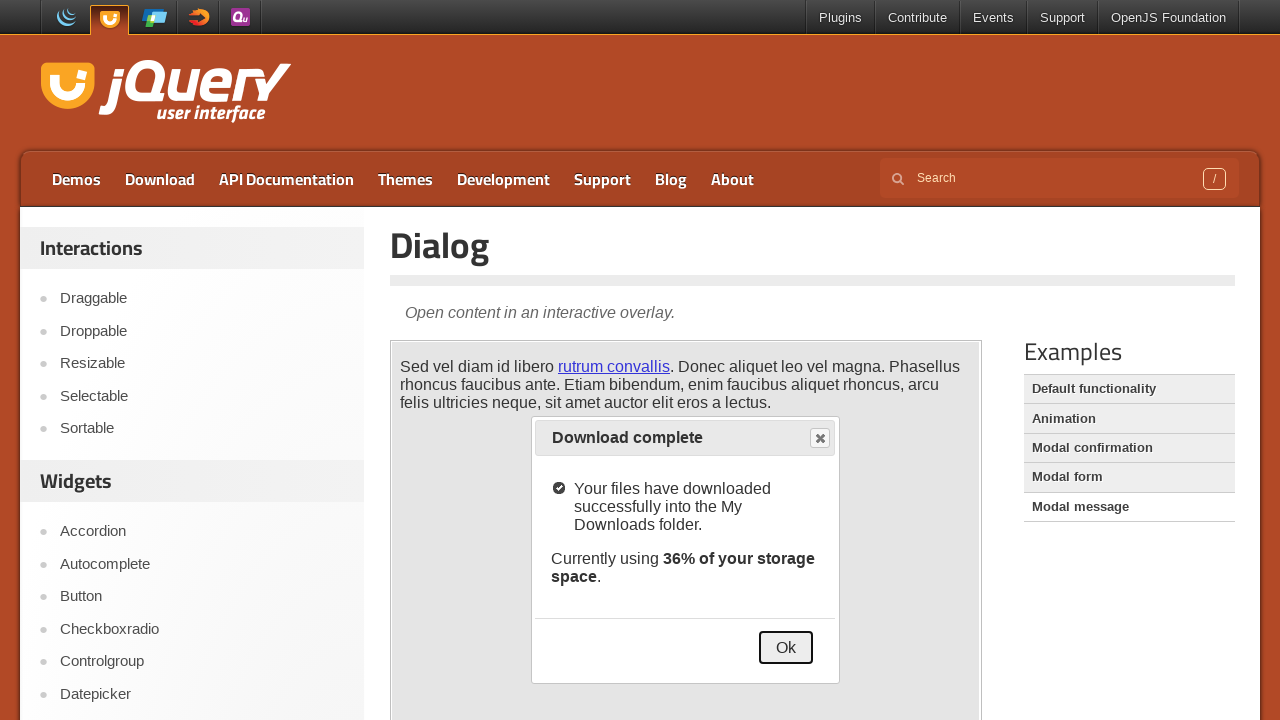

Clicked random link #4 ('Sizzle') from first 6 available links
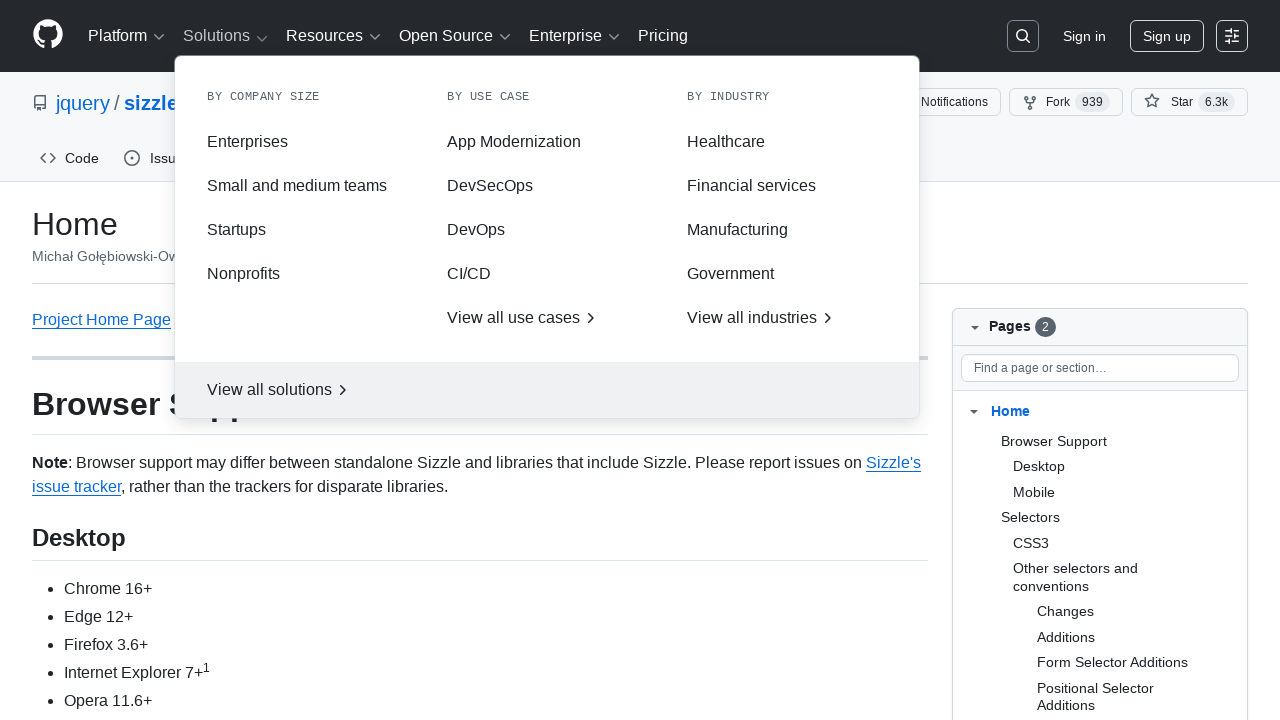

Waited for page navigation to complete (networkidle)
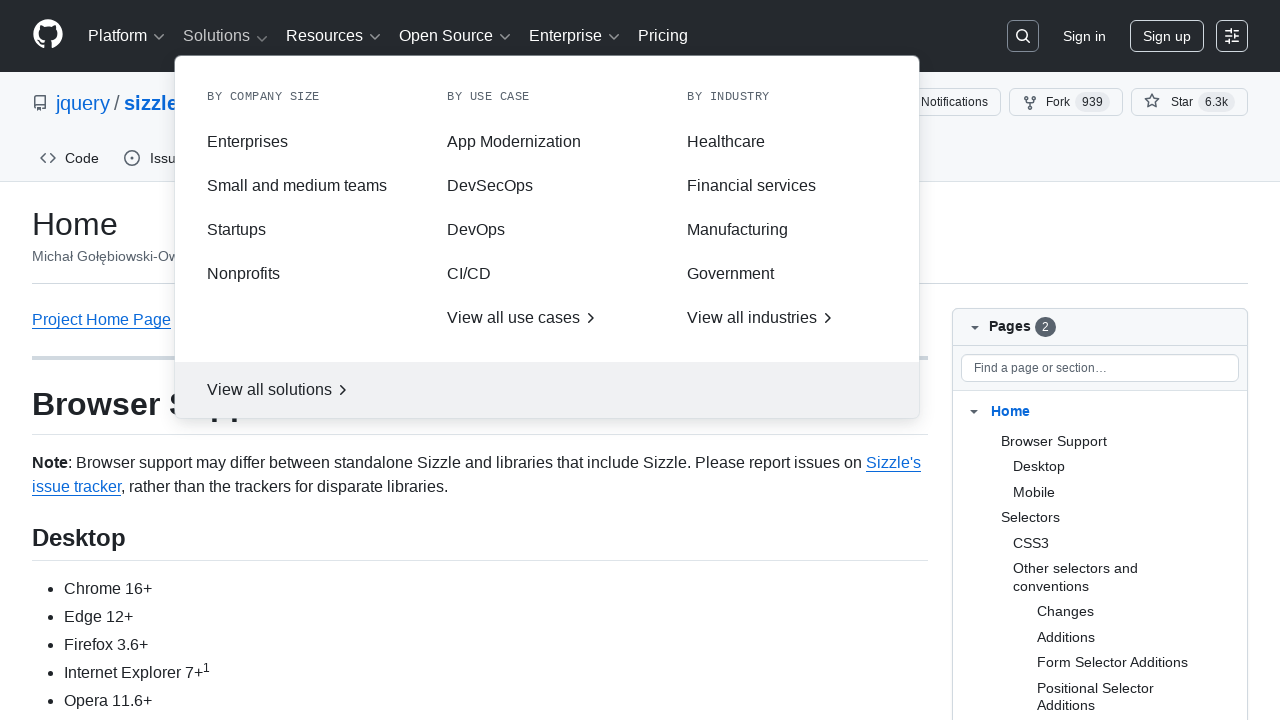

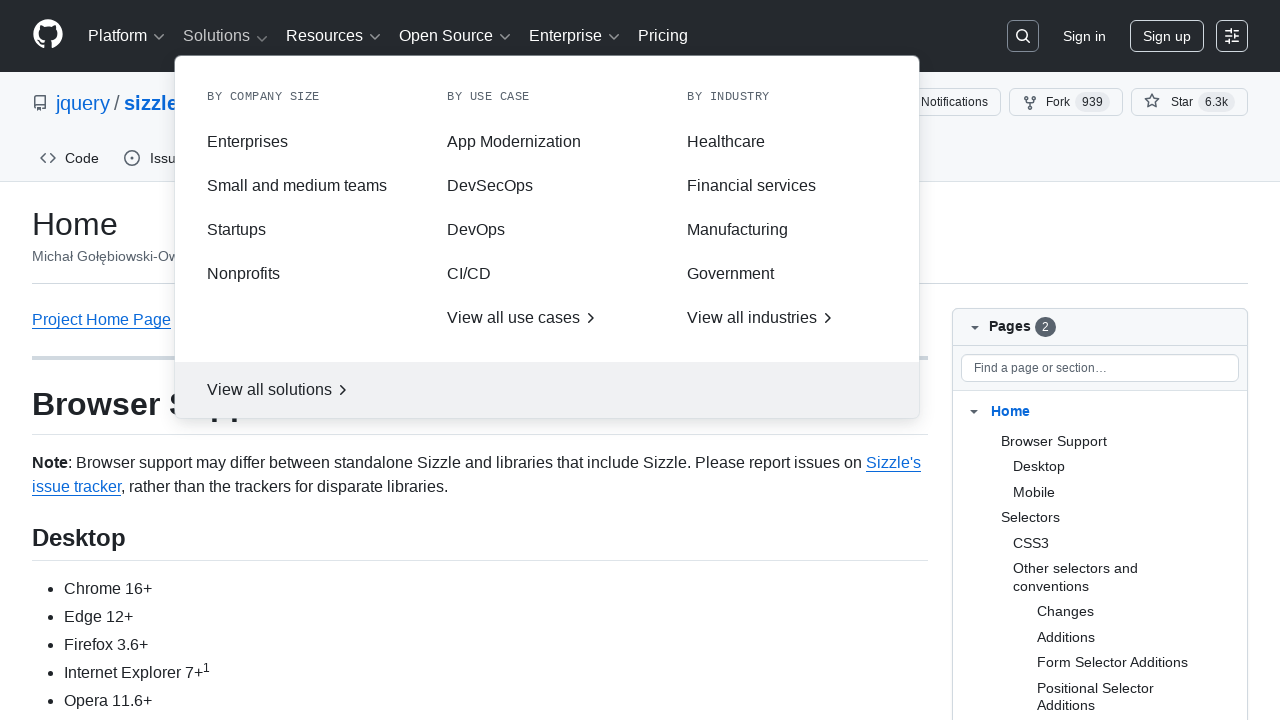